Tests file download functionality by clicking the download button on the file operations page

Starting URL: https://www.leafground.com/file.xhtml

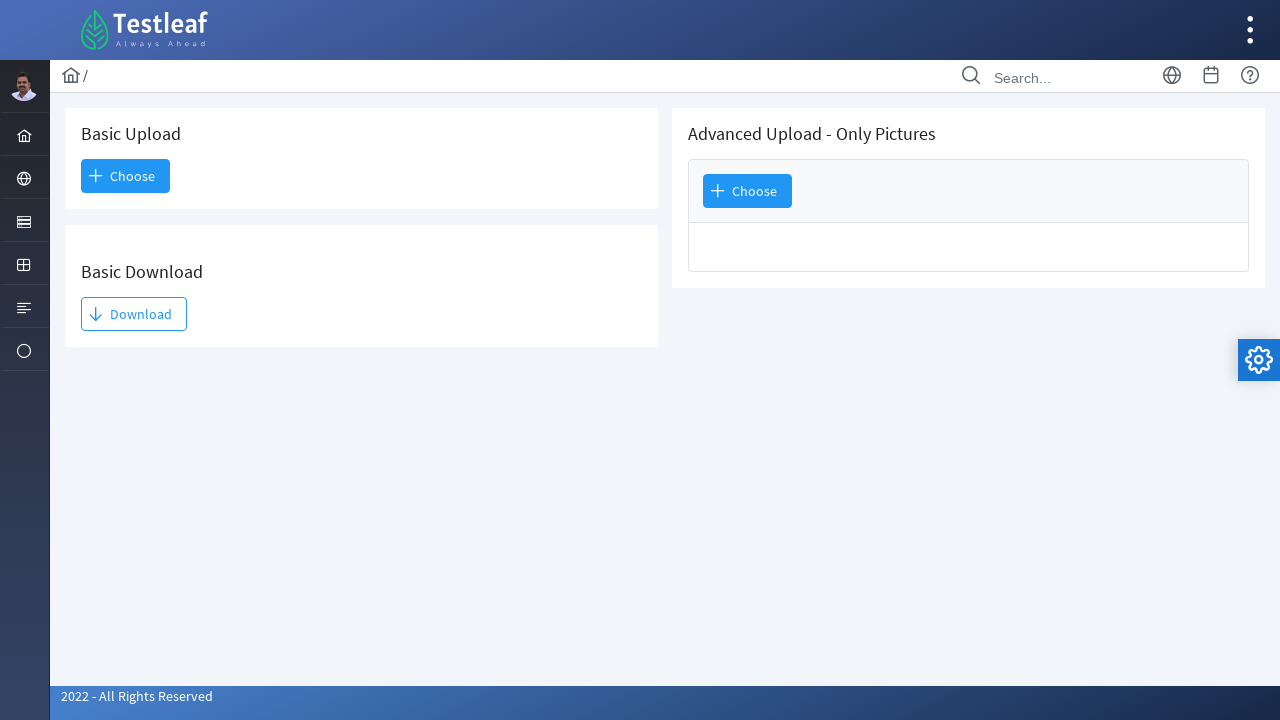

Clicked the Download button on file operations page at (134, 314) on xpath=//span[text()='Download']
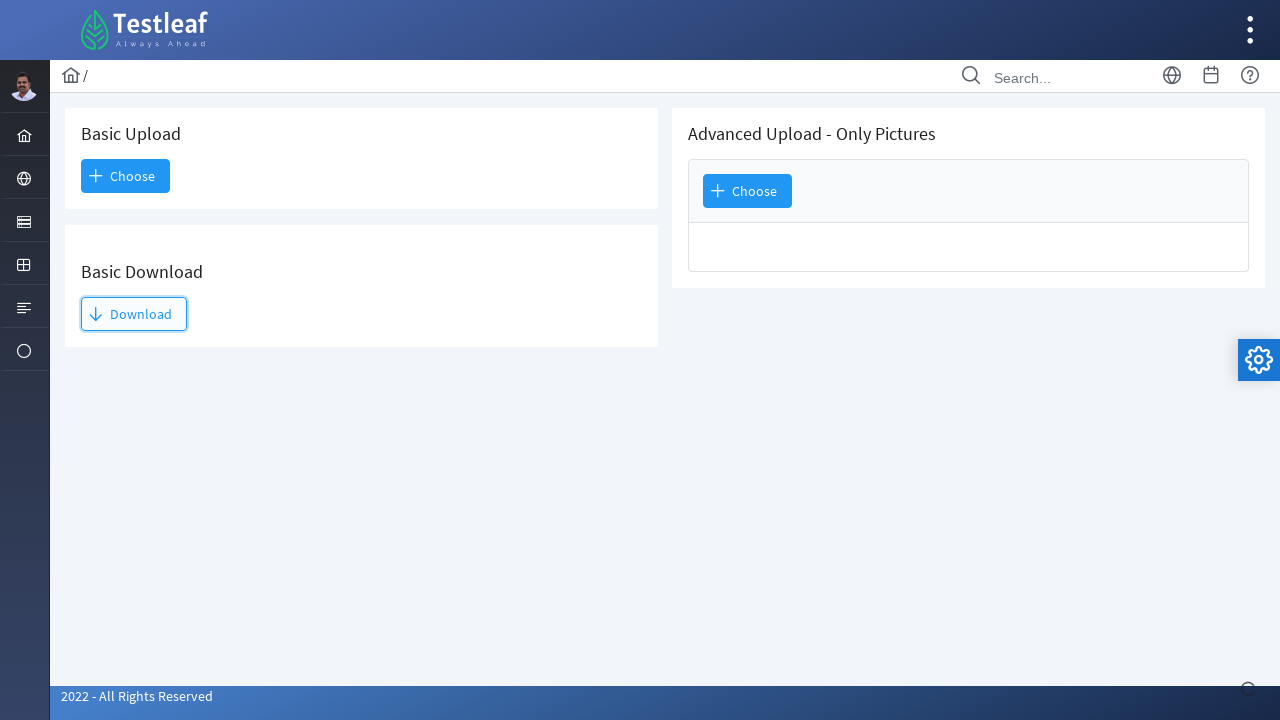

Waited 2 seconds for download to initiate
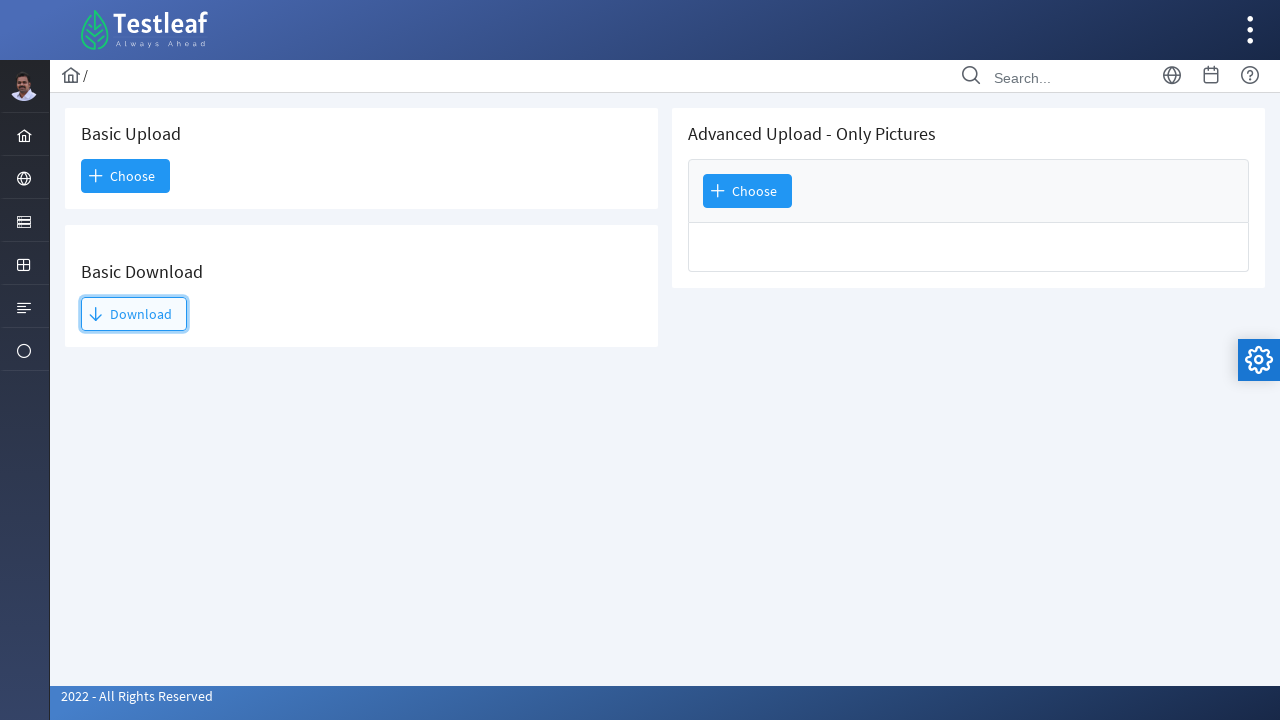

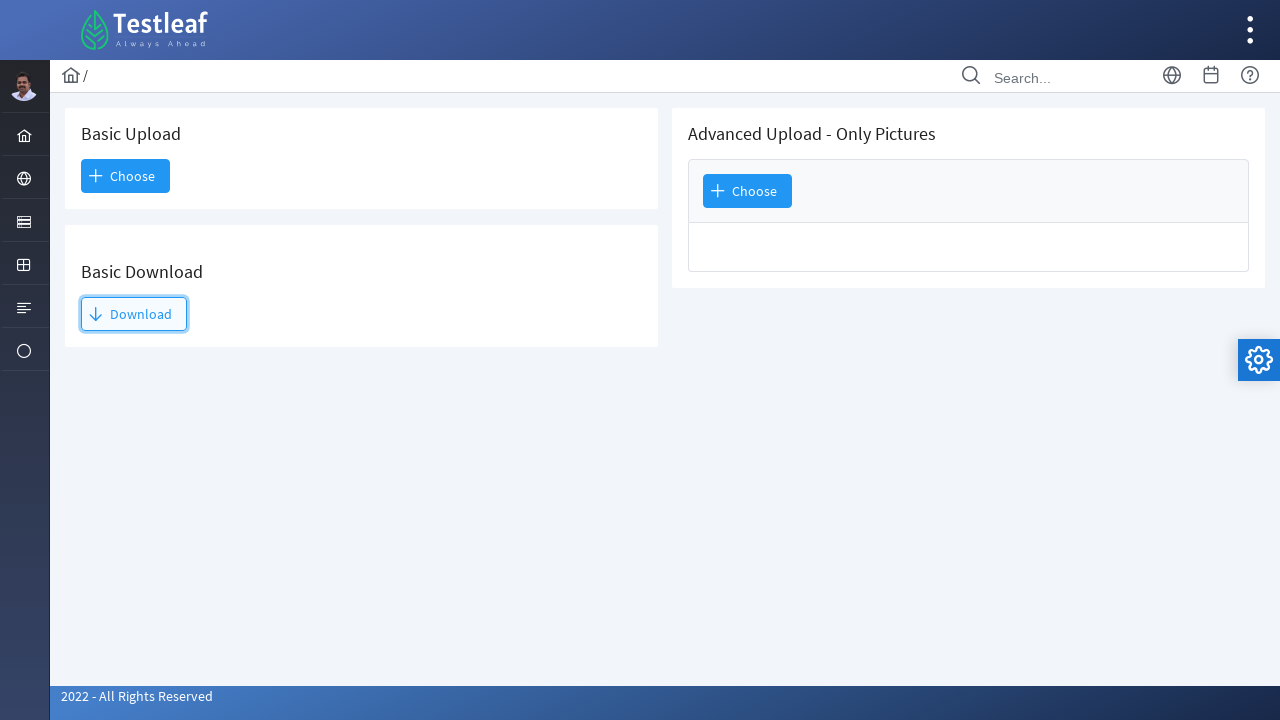